Tests keyboard key press functionality by sending the SPACE key to an input element and verifying the result text displays the correct key pressed.

Starting URL: http://the-internet.herokuapp.com/key_presses

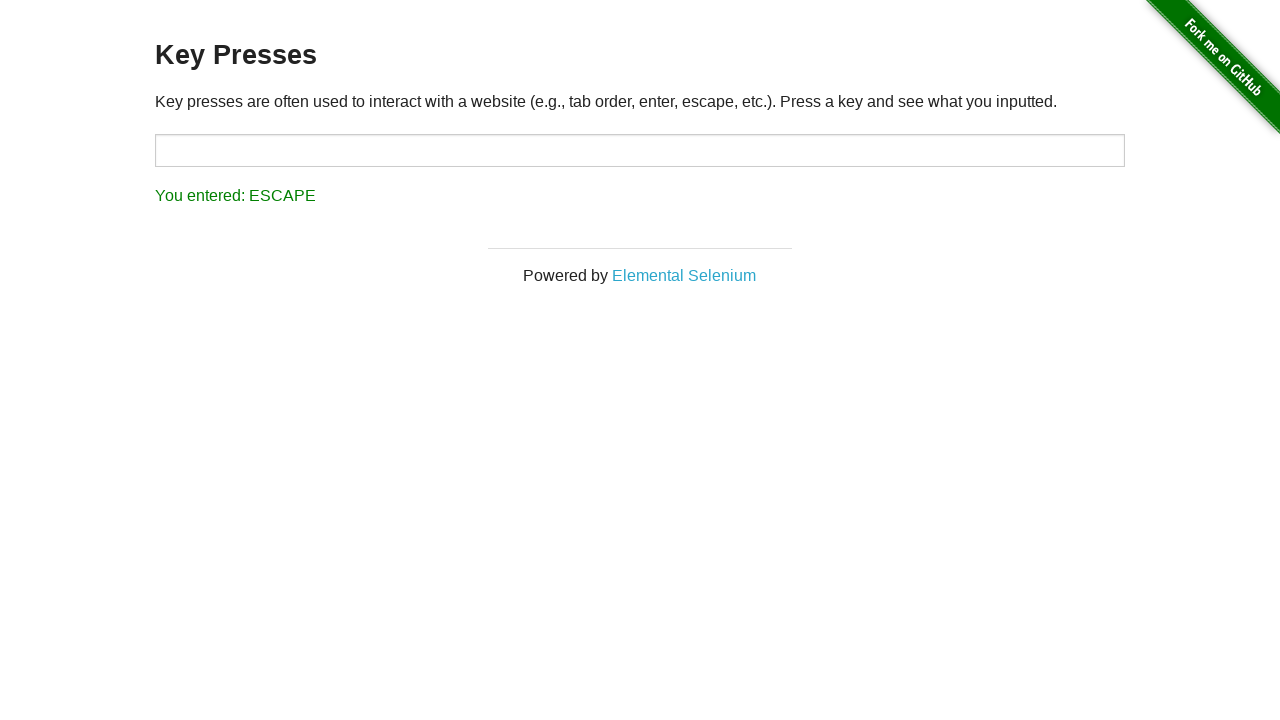

Pressed SPACE key on target input element on #target
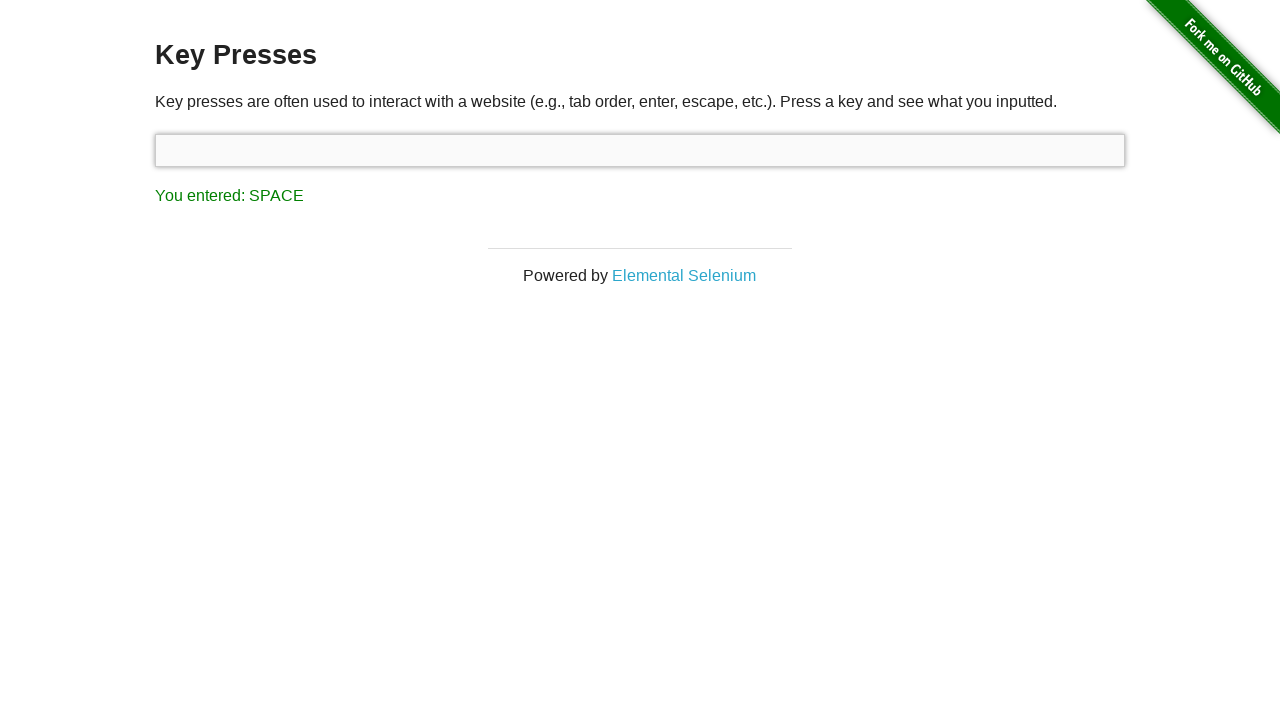

Result text element loaded
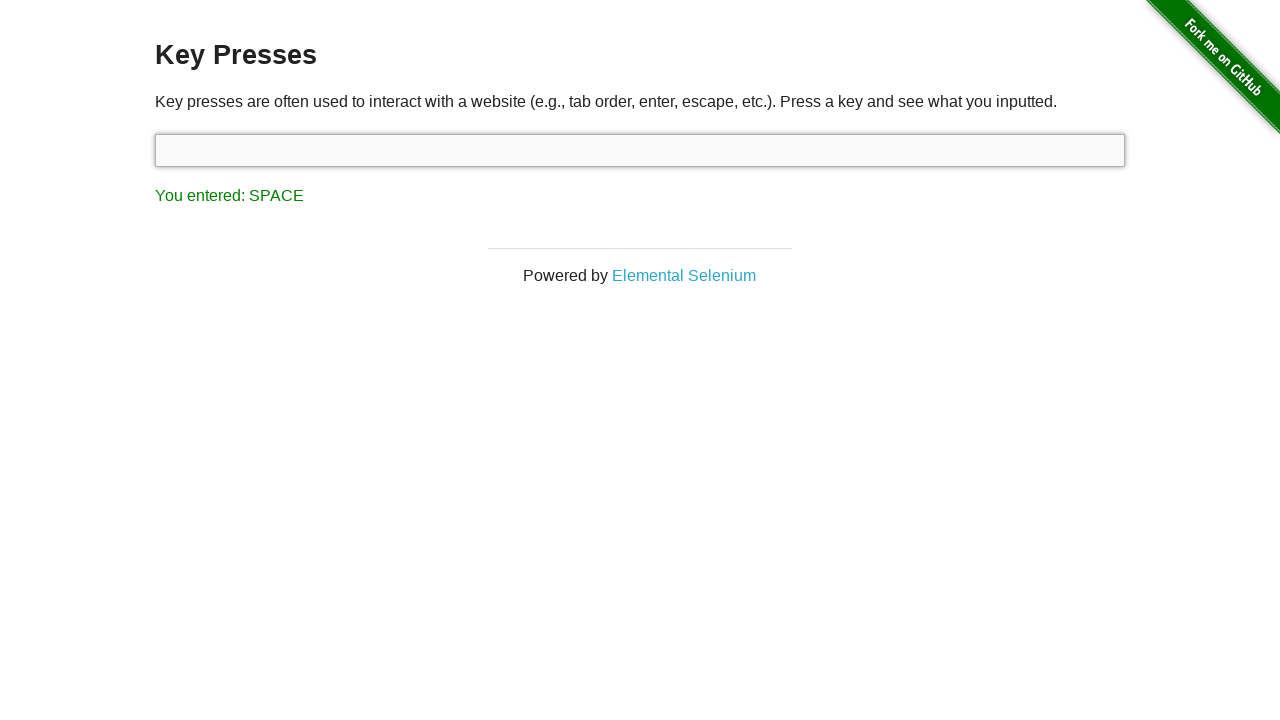

Retrieved result text content
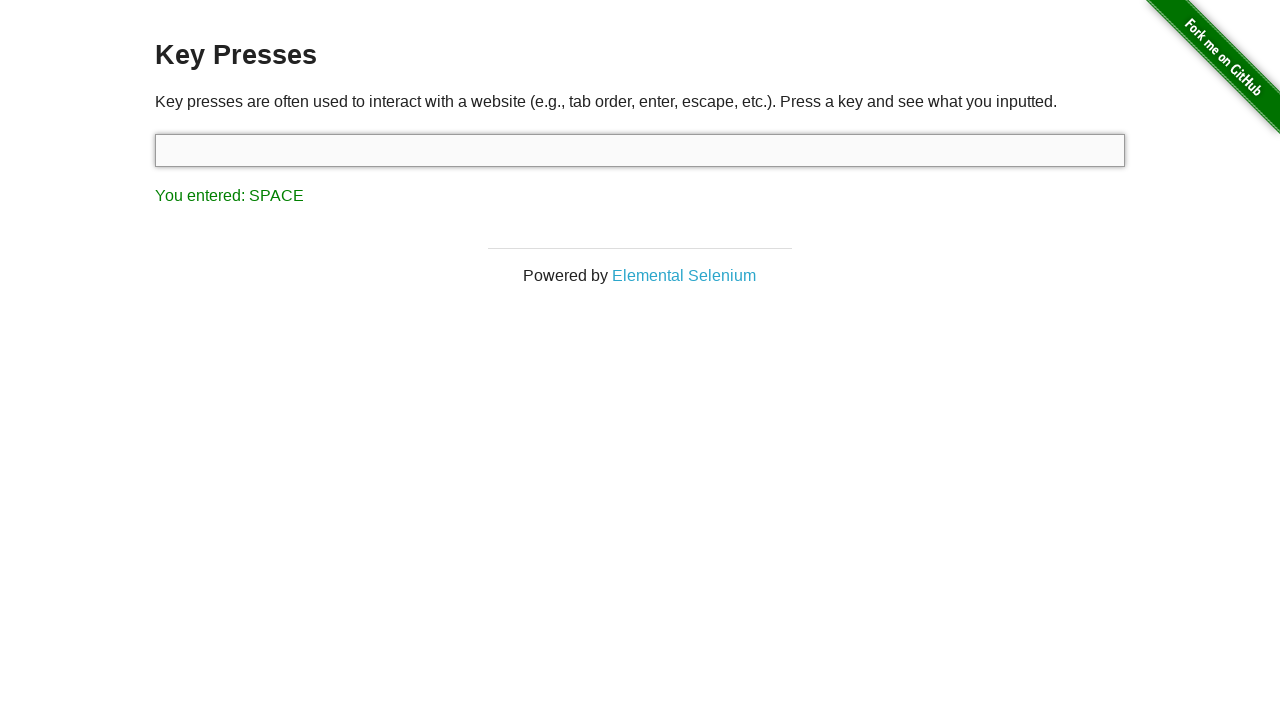

Verified result text displays 'You entered: SPACE'
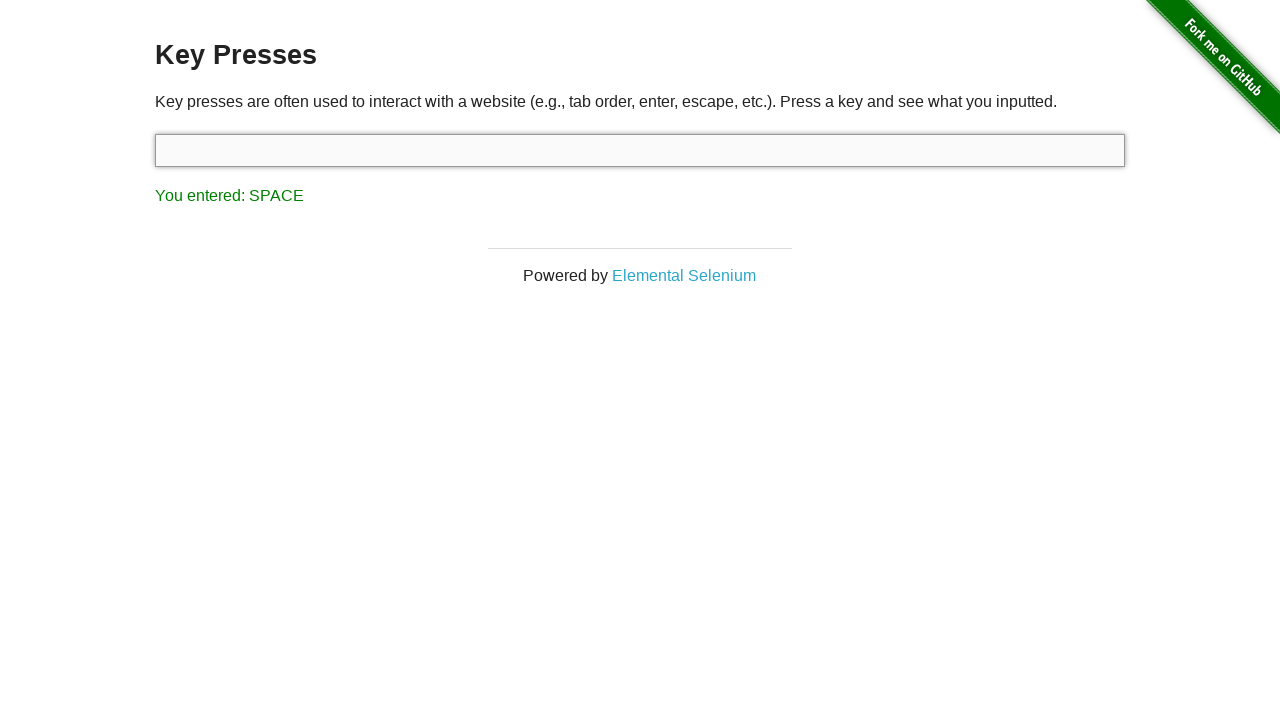

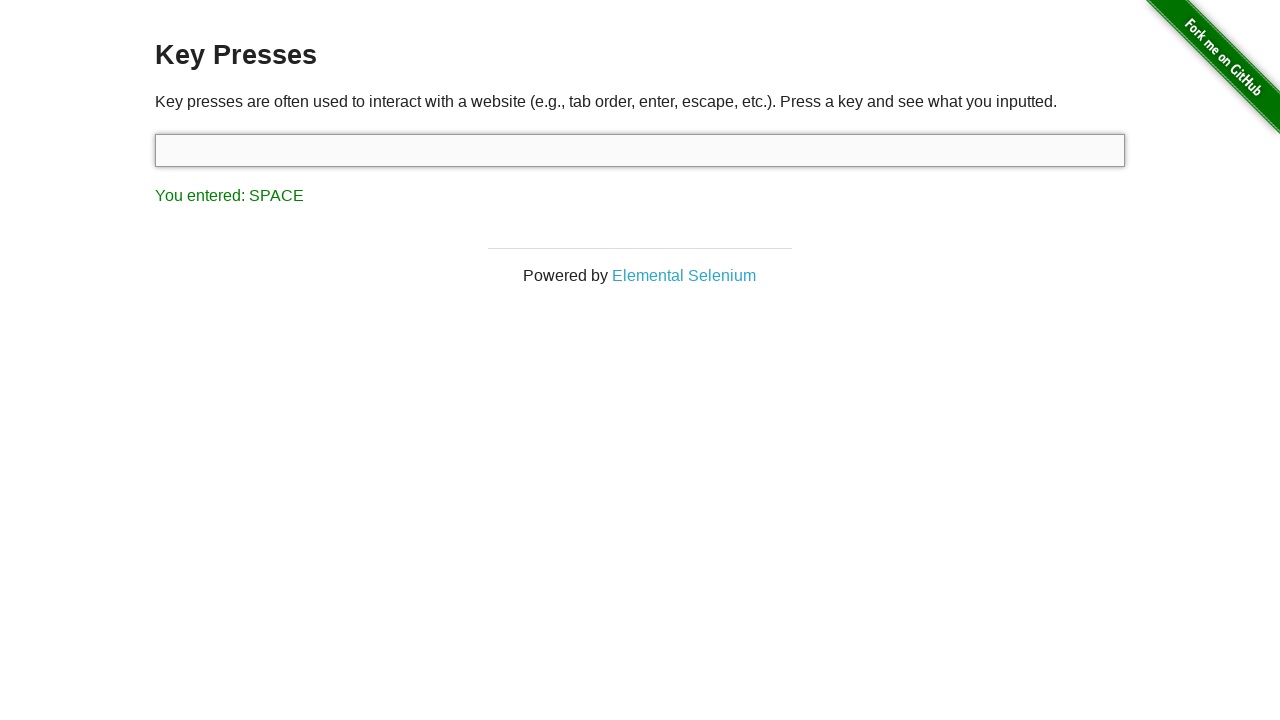